Tests drag and drop functionality by dragging a source element onto a target drop zone and verifying the "Dropped!" label appears

Starting URL: https://demoqa.com/droppable

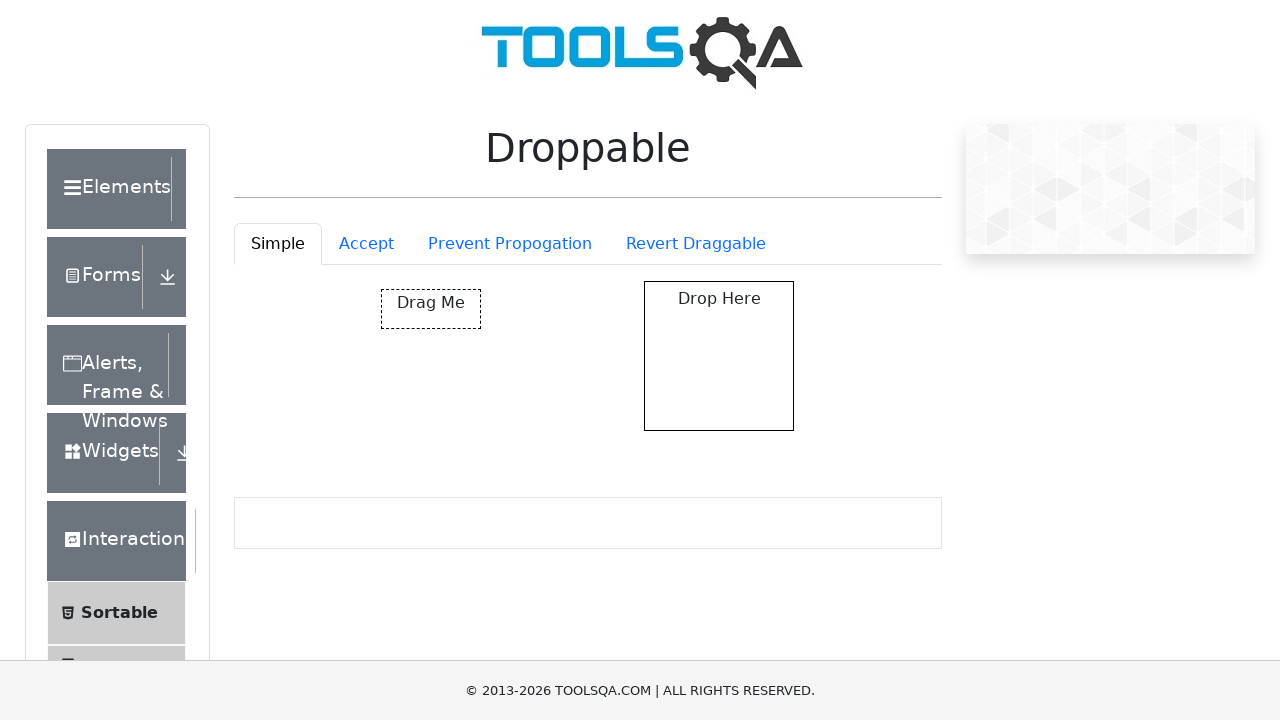

Waited for draggable element to be visible
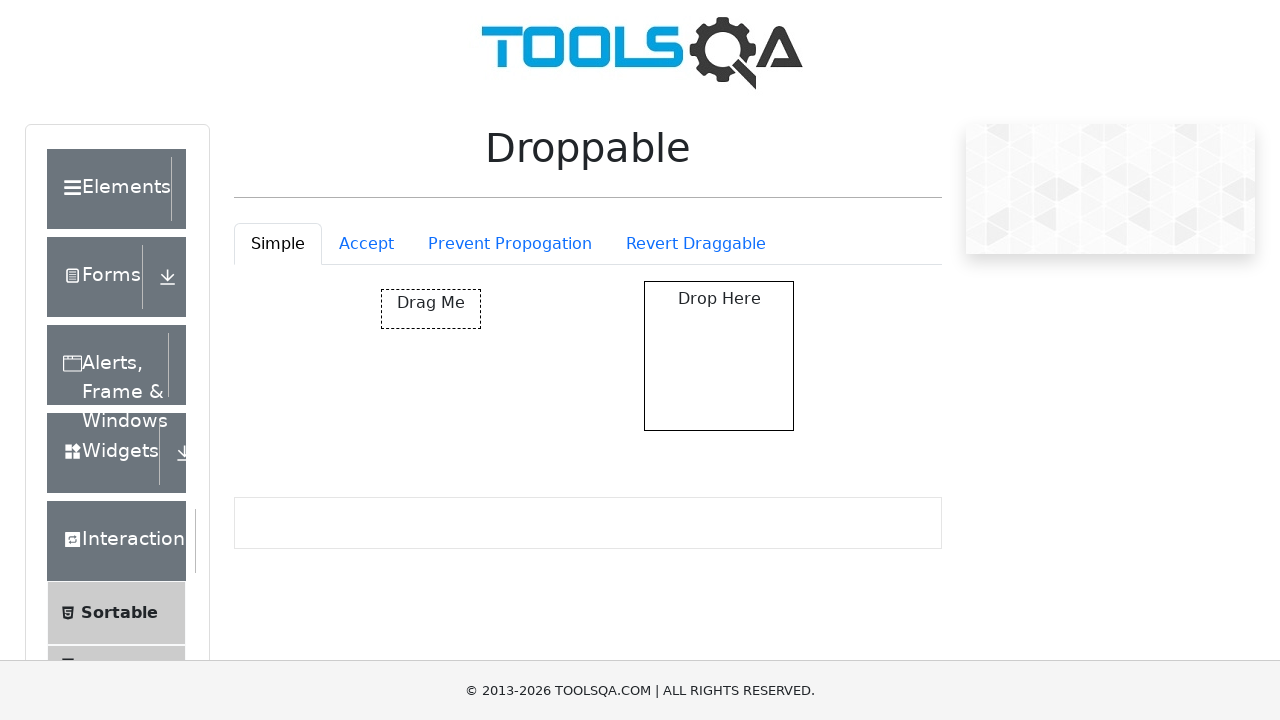

Waited for droppable element to be visible
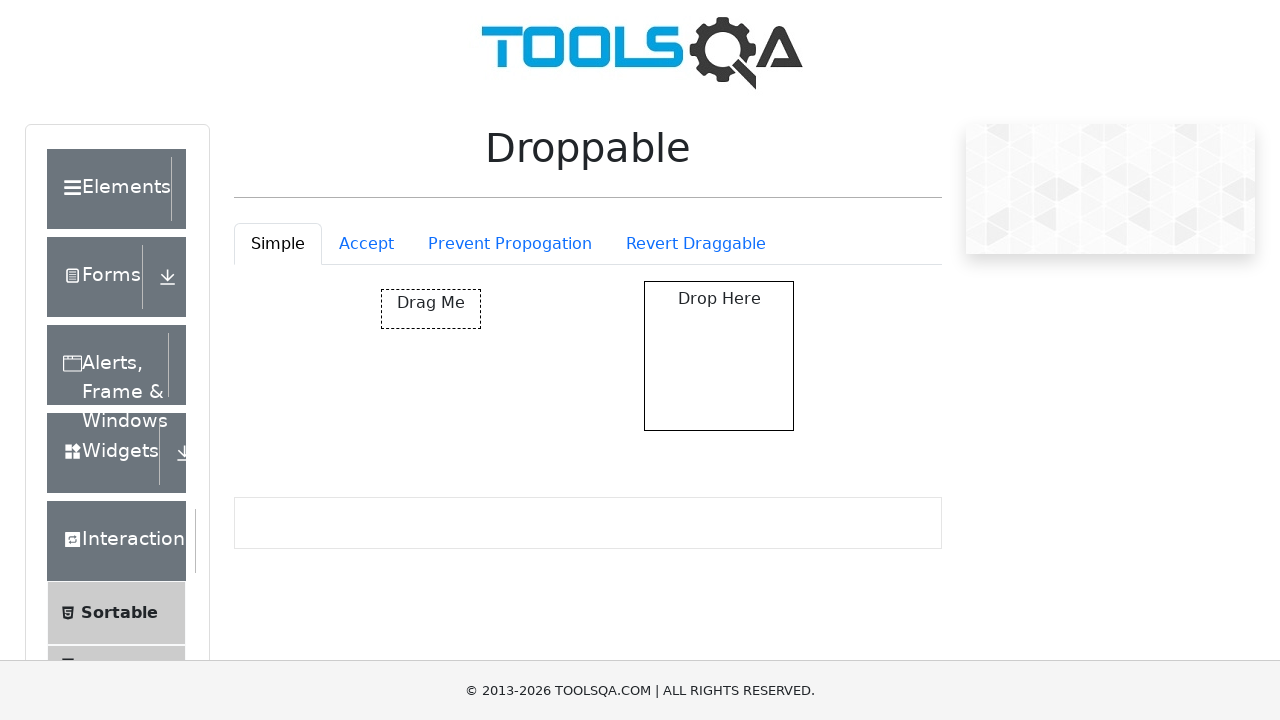

Dragged source element onto target drop zone at (719, 356)
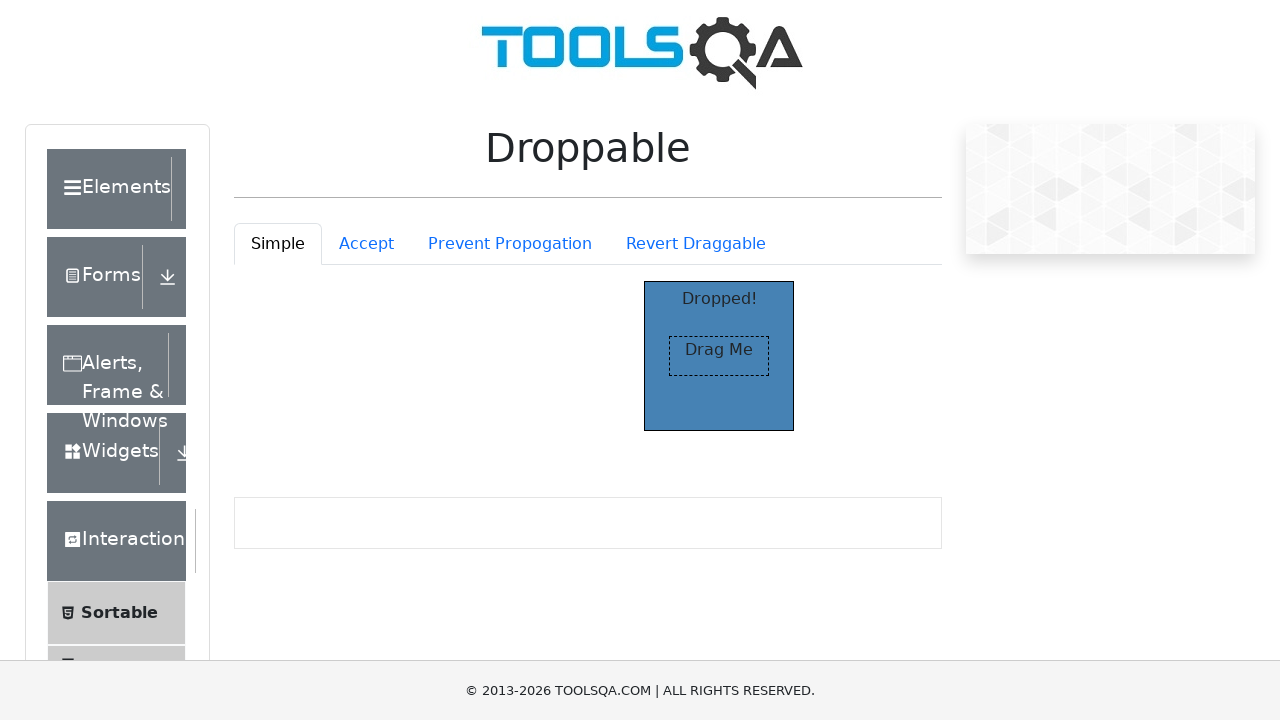

Located the 'Dropped!' label element
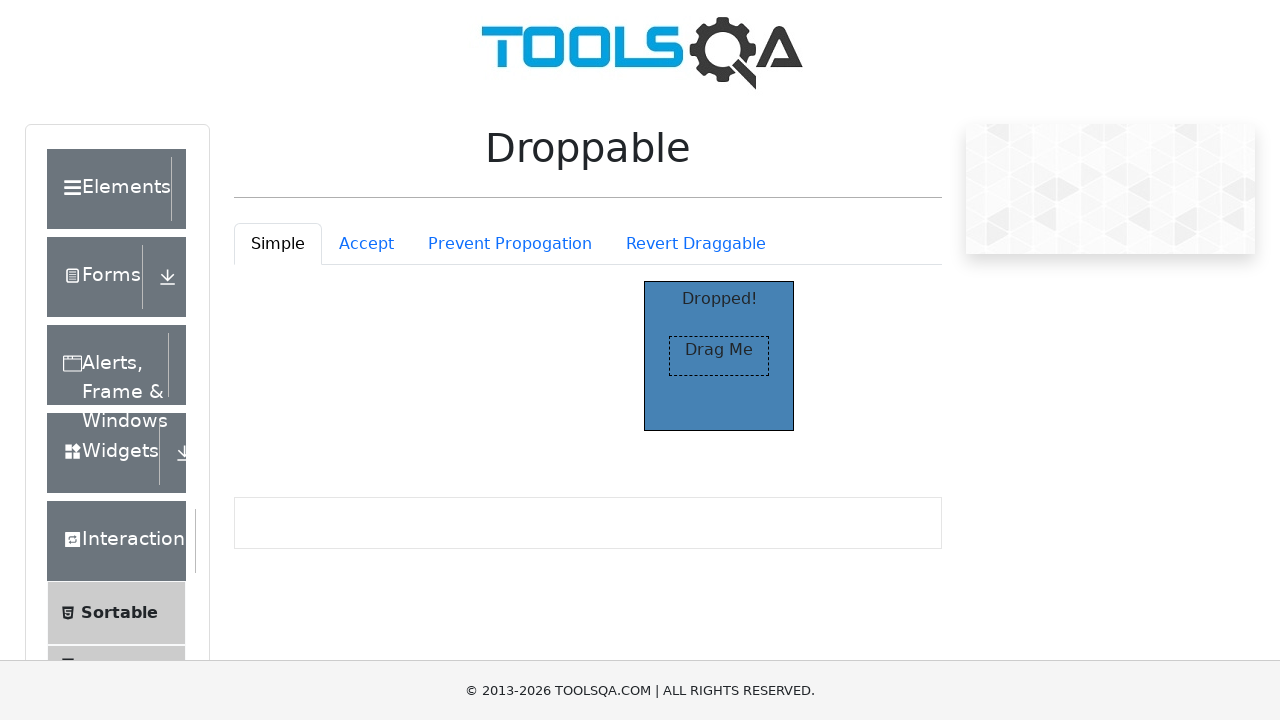

Verified 'Dropped!' label is visible after drag and drop operation
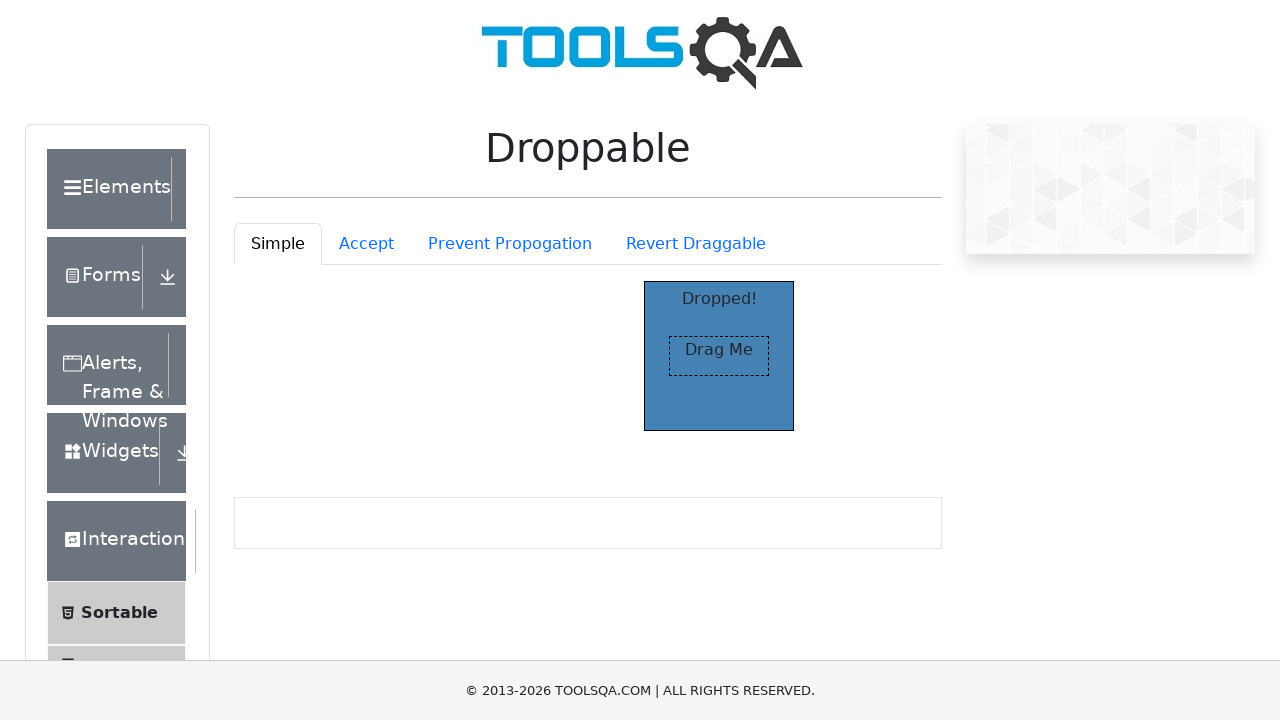

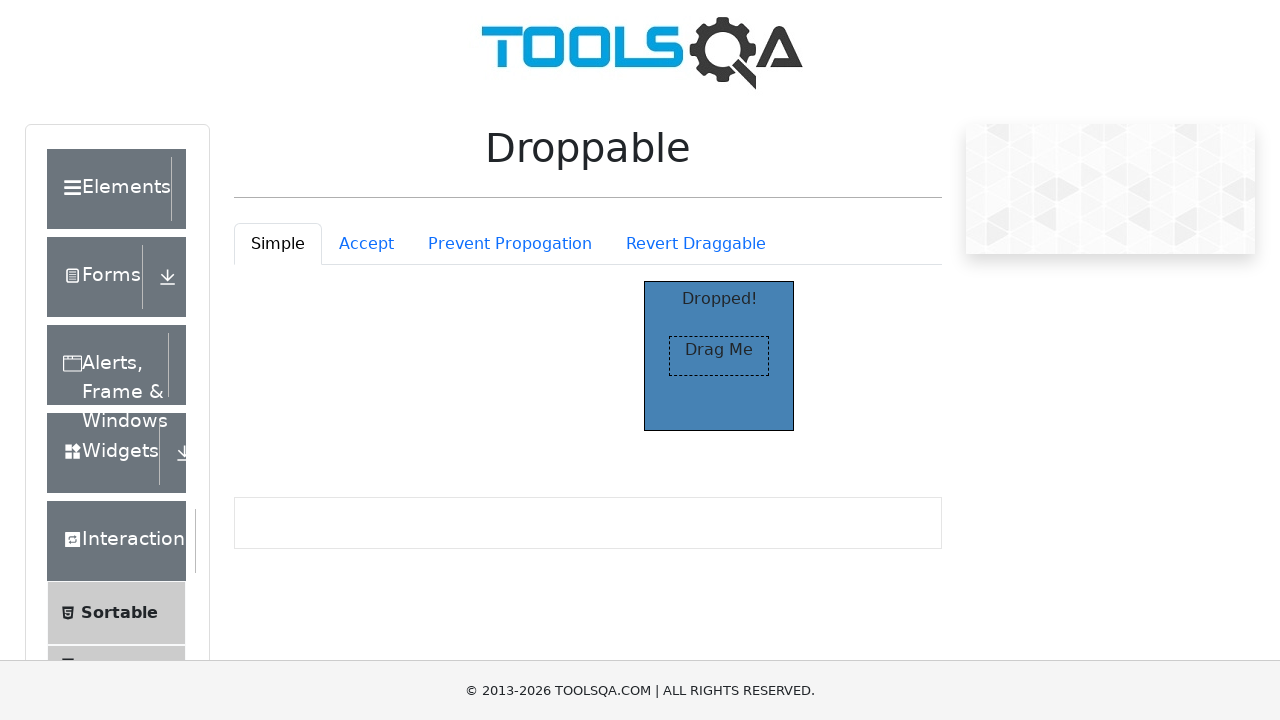